Tests auto-complete functionality by typing a letter, navigating with arrow keys, and selecting an option

Starting URL: https://demoqa.com/auto-complete

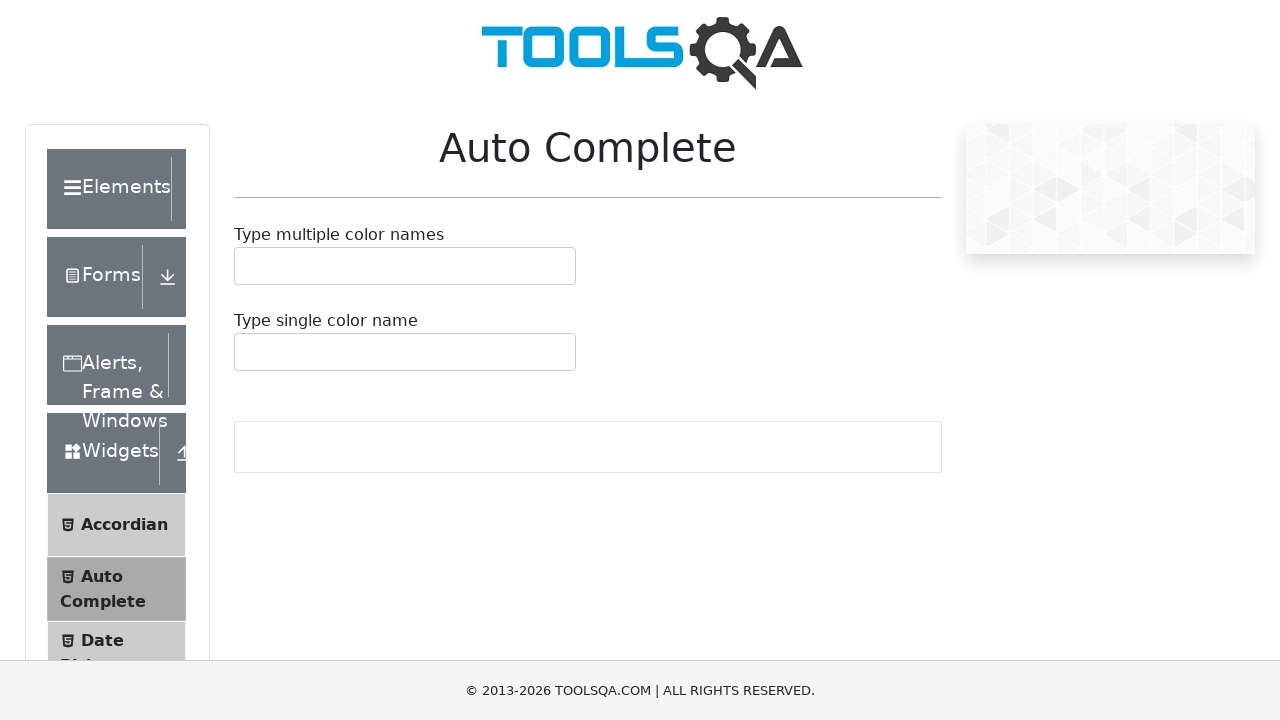

Clicked on the auto-complete input container at (405, 266) on #autoCompleteMultipleContainer
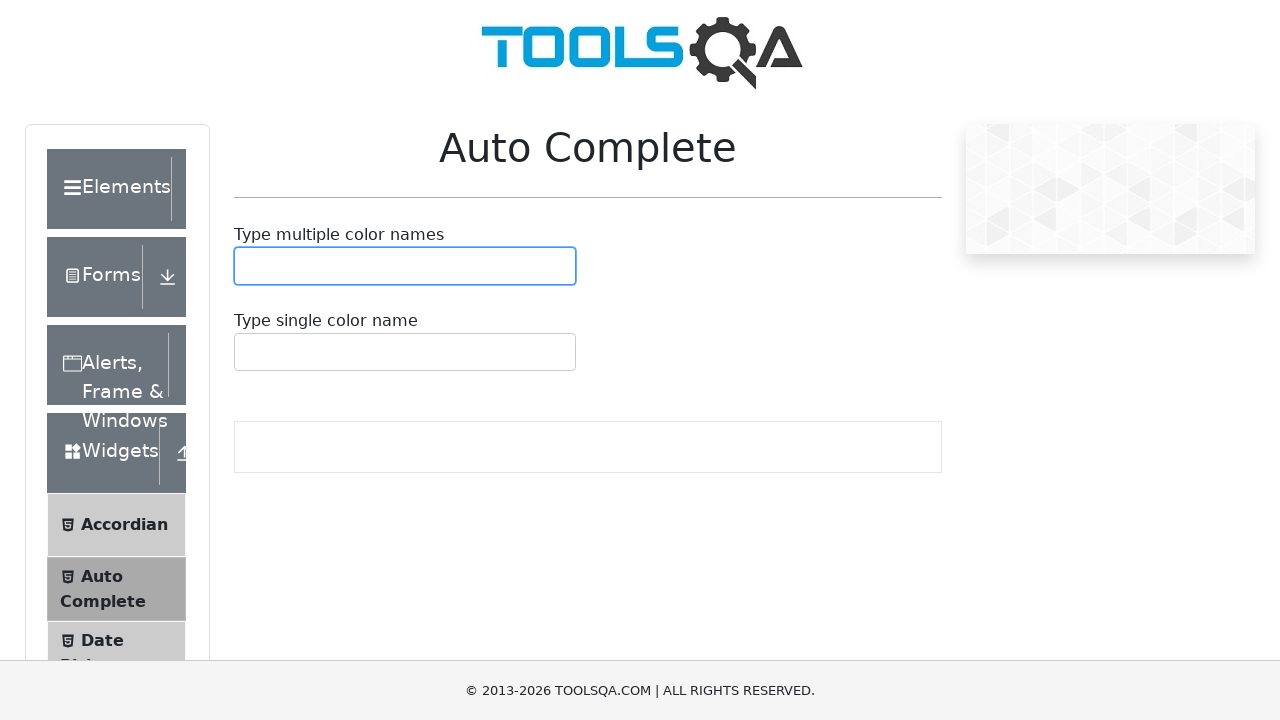

Typed 'b' to trigger auto-complete suggestions
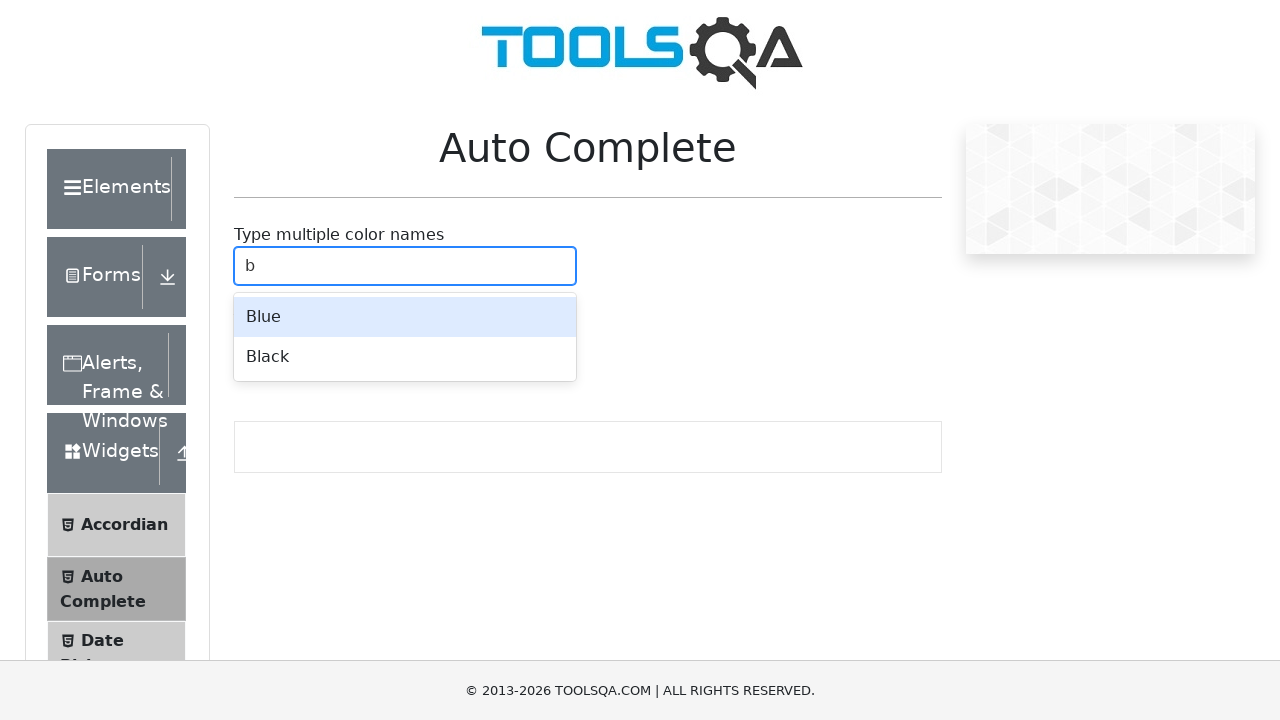

Pressed ArrowDown to navigate to next option in dropdown
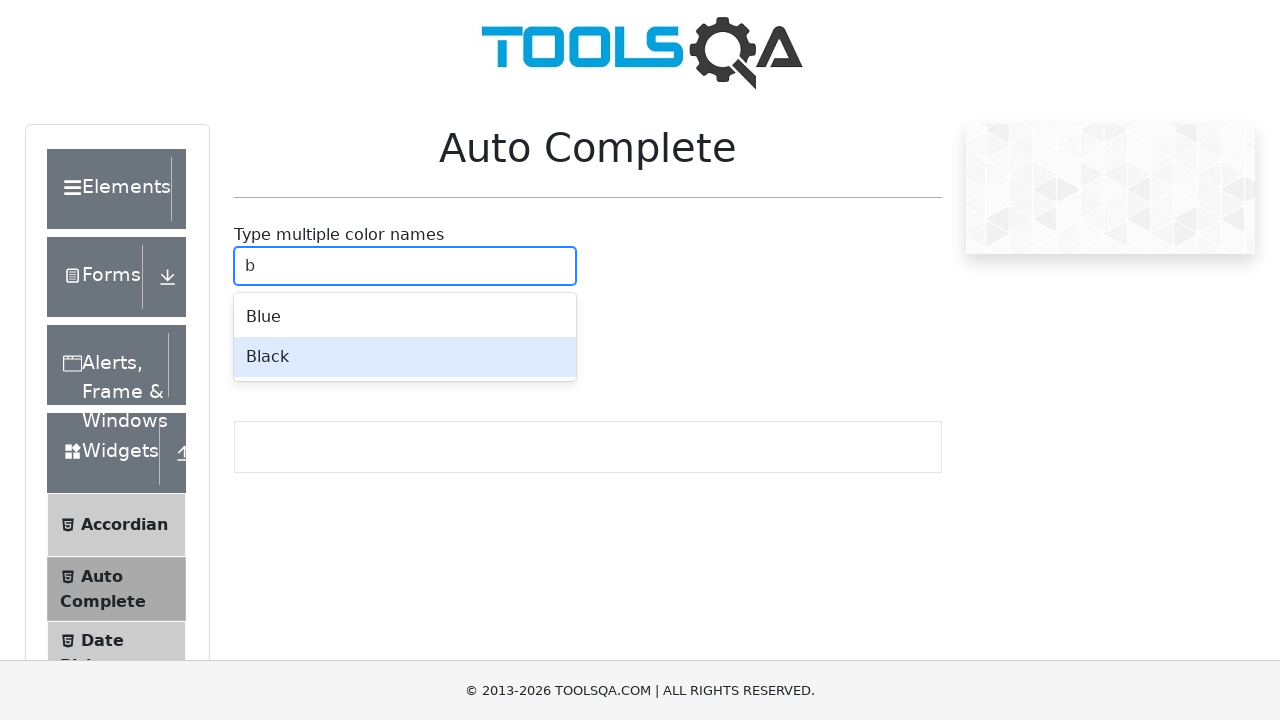

Pressed Enter to select the highlighted auto-complete option
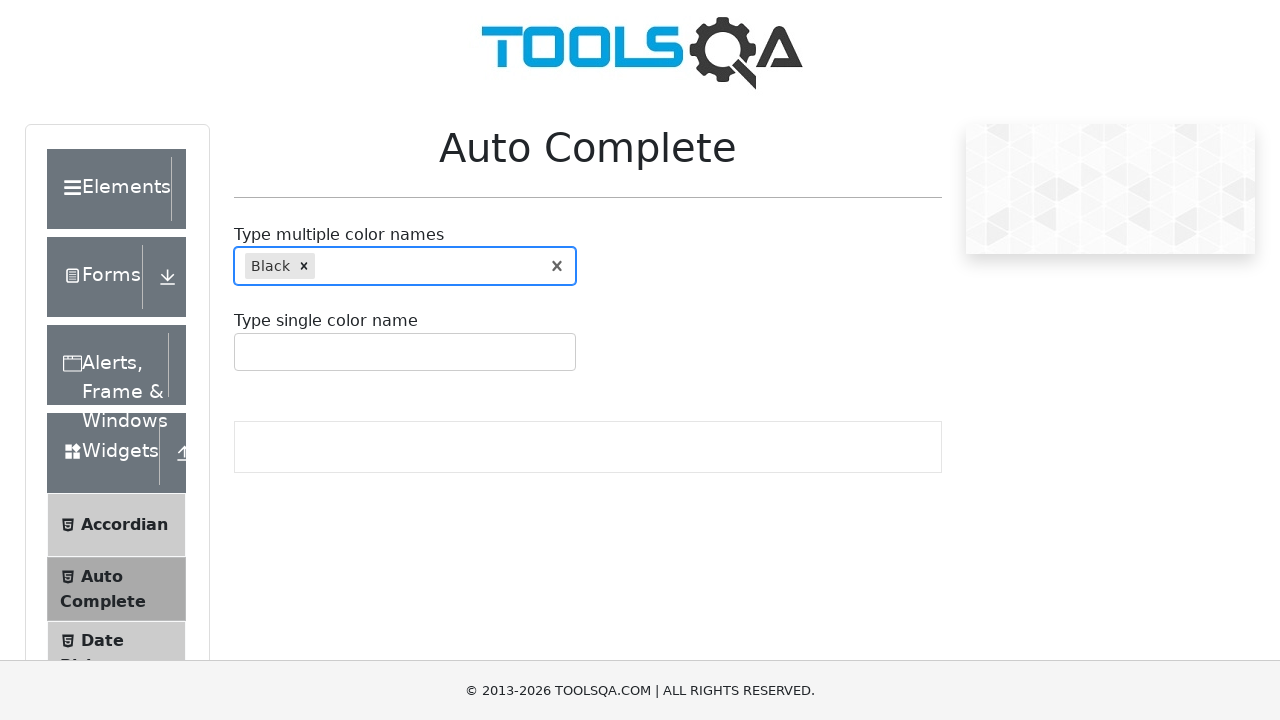

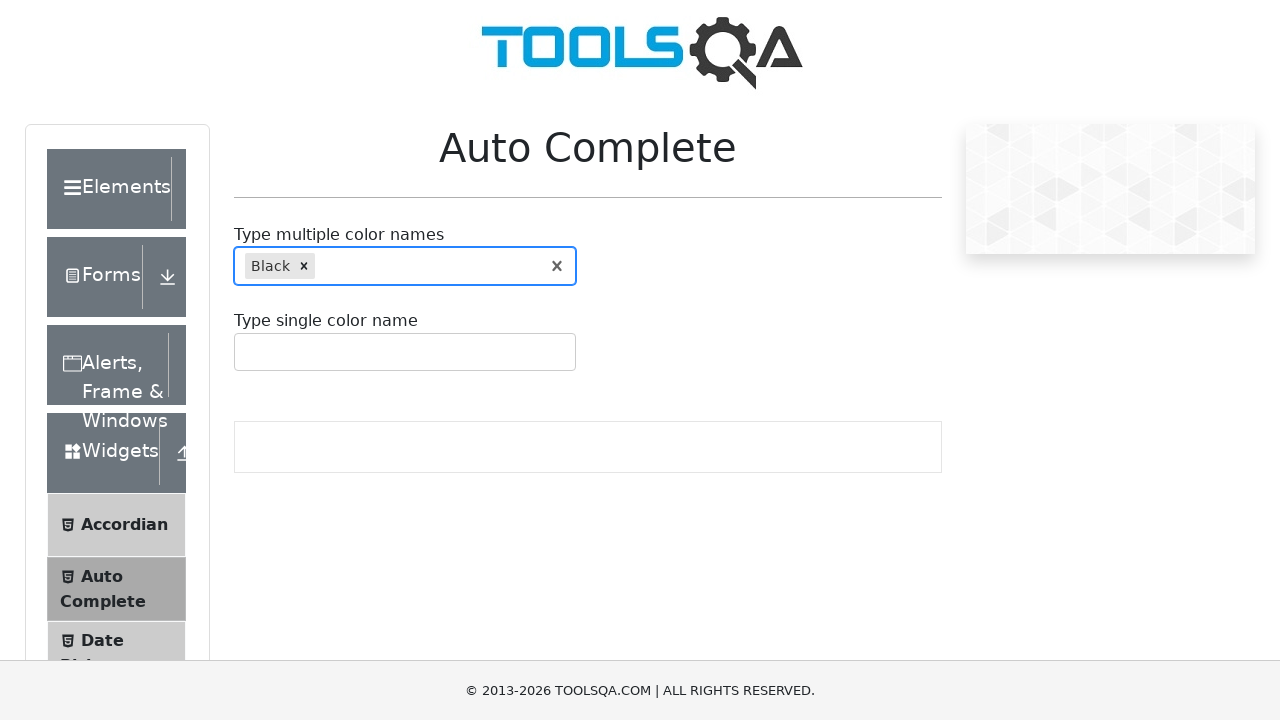